Tests contact form validation by filling all fields except the message field, then verifying the form does not submit successfully (URL remains unchanged)

Starting URL: https://snariox.web.app/contacto.html

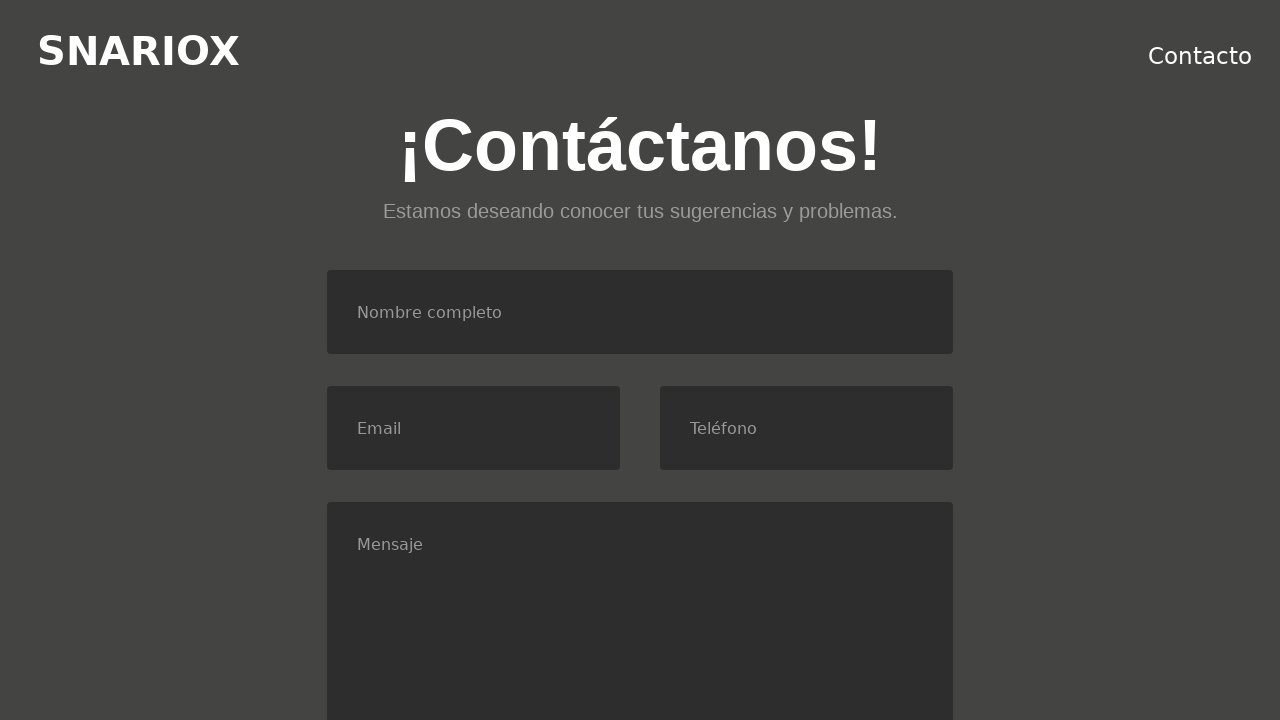

Filled name field with 'Pedro' on #nombre
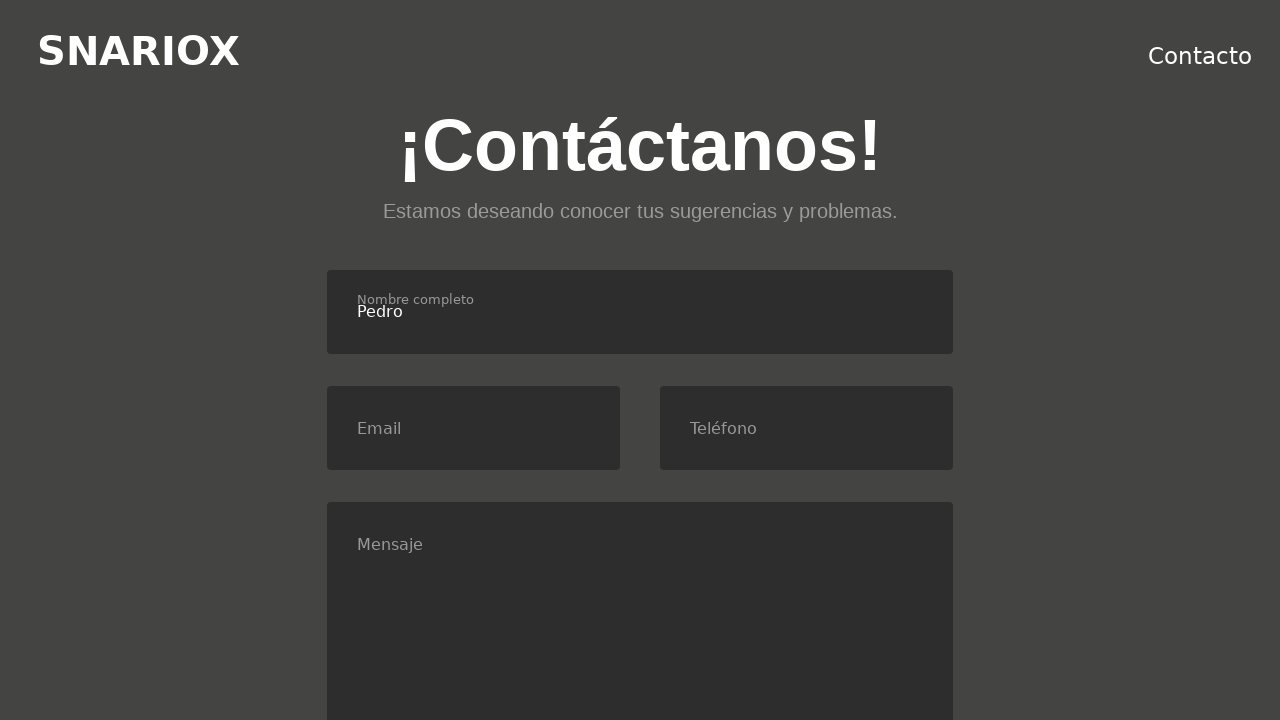

Filled email field with 'correo@mail.com' on #email
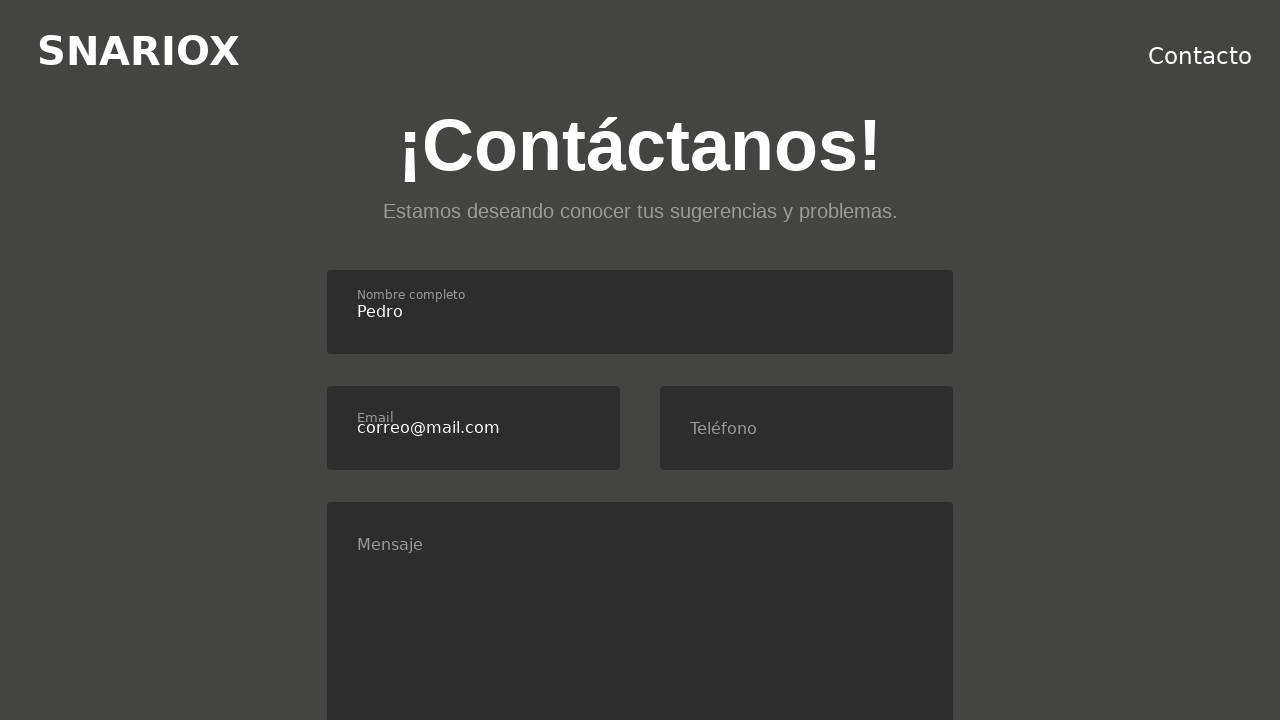

Filled phone field with '654987321' on #telefono
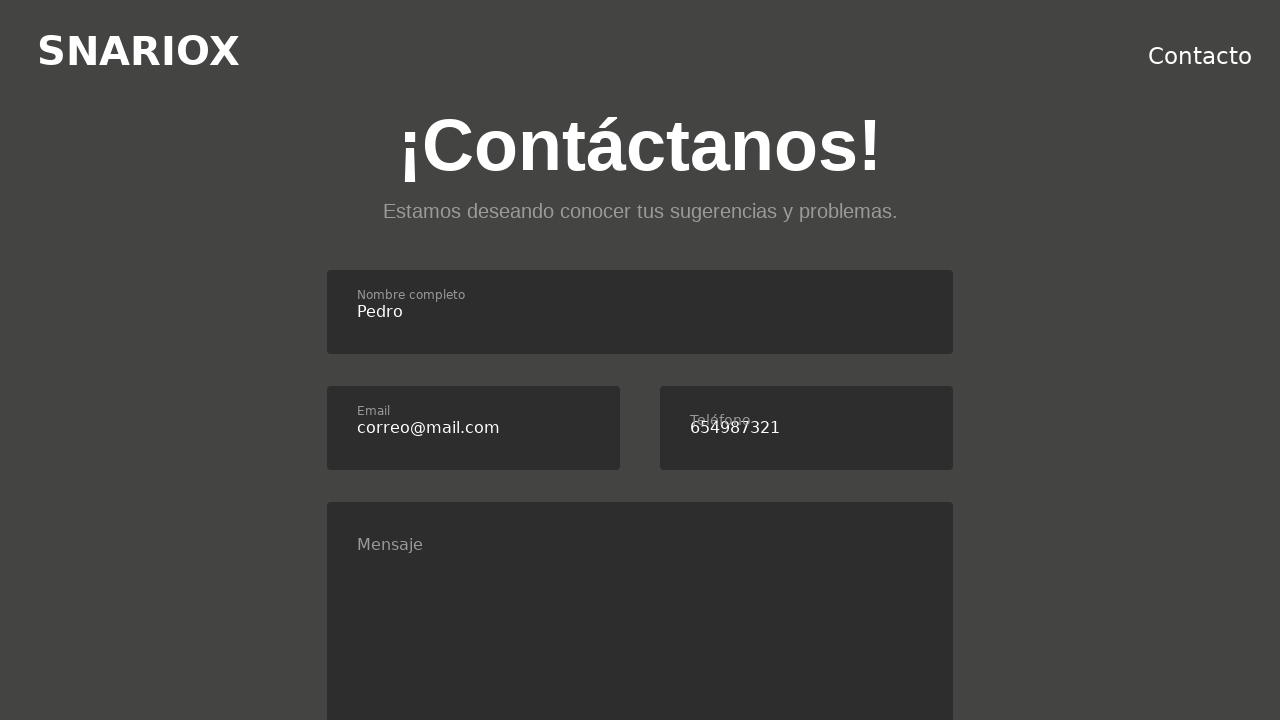

Clicked consent checkbox at (334, 361) on #consent
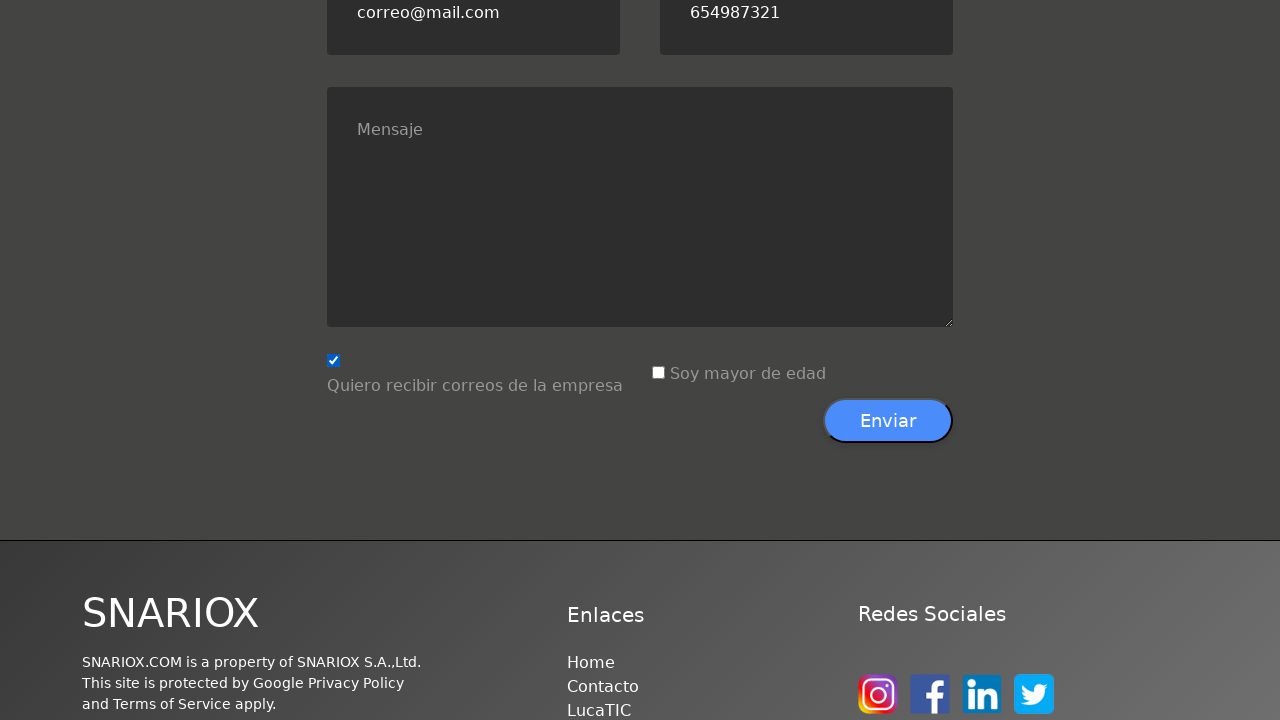

Clicked age checkbox at (658, 373) on #age
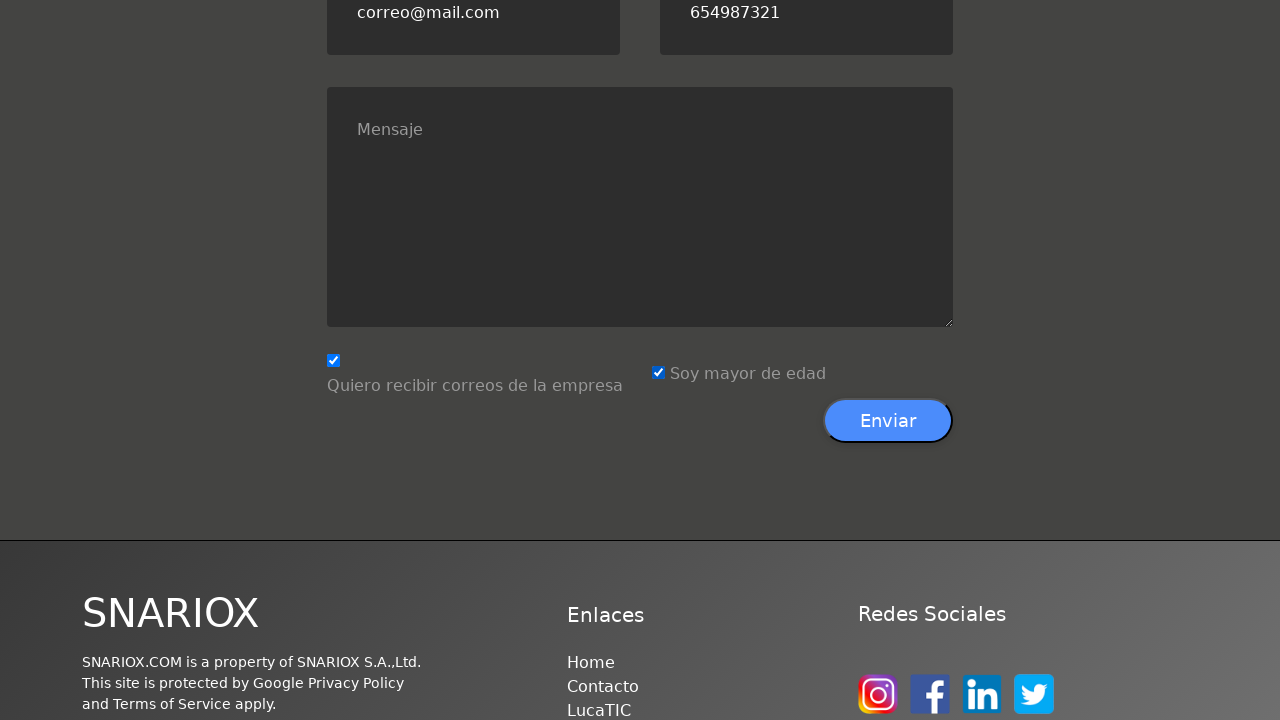

Clicked submit button with message field empty at (888, 421) on xpath=//*[@id='contacto']/div[3]/div[7]/button
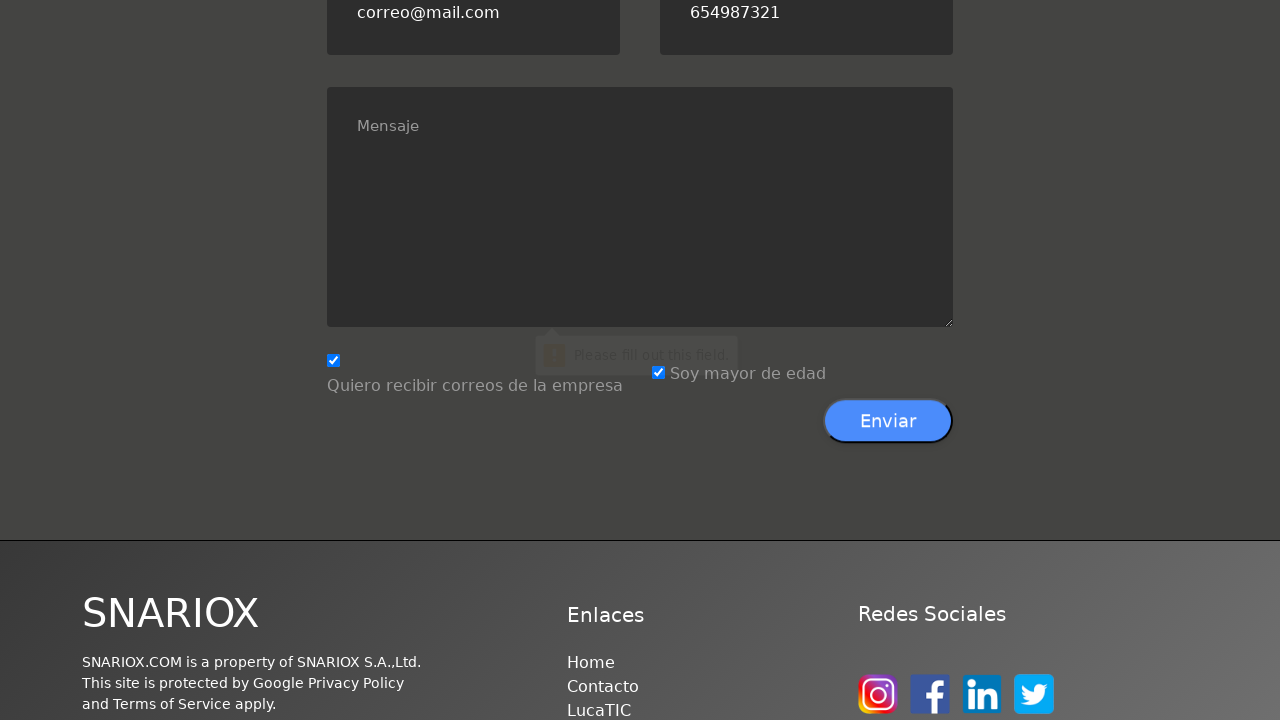

Waited 1 second for potential navigation
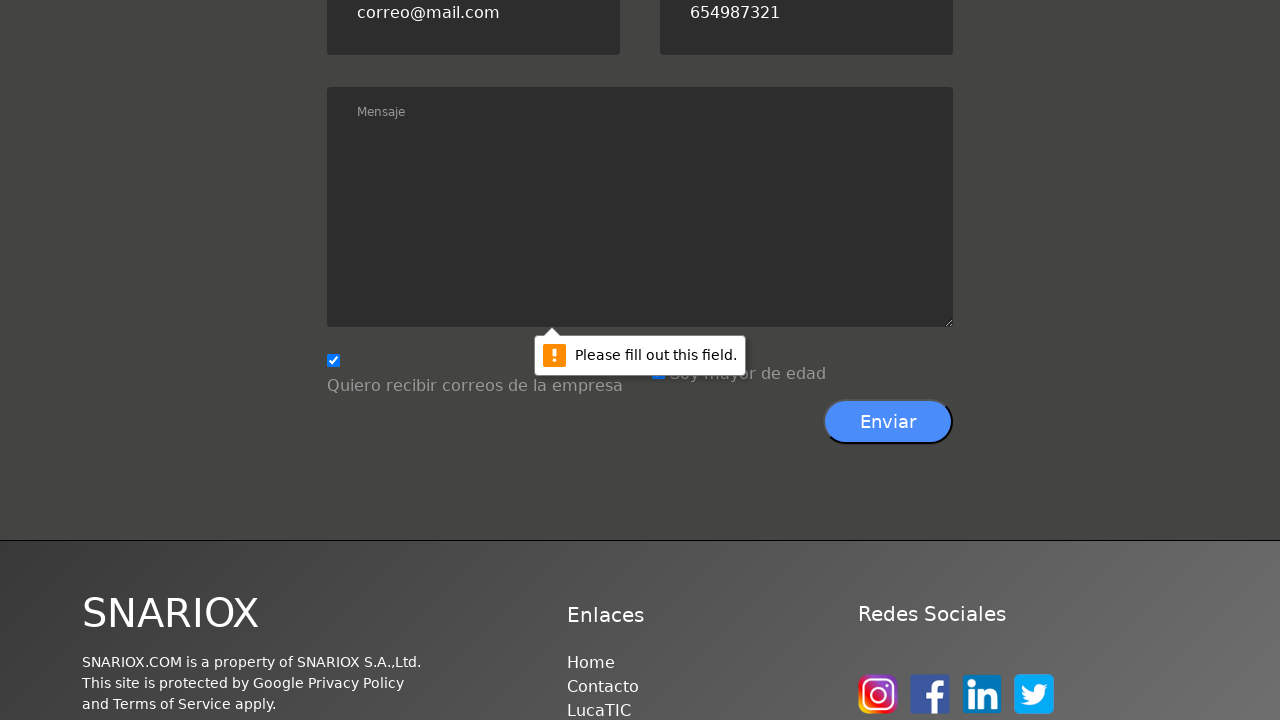

Verified form did not submit - URL remained unchanged at https://snariox.web.app/contacto.html
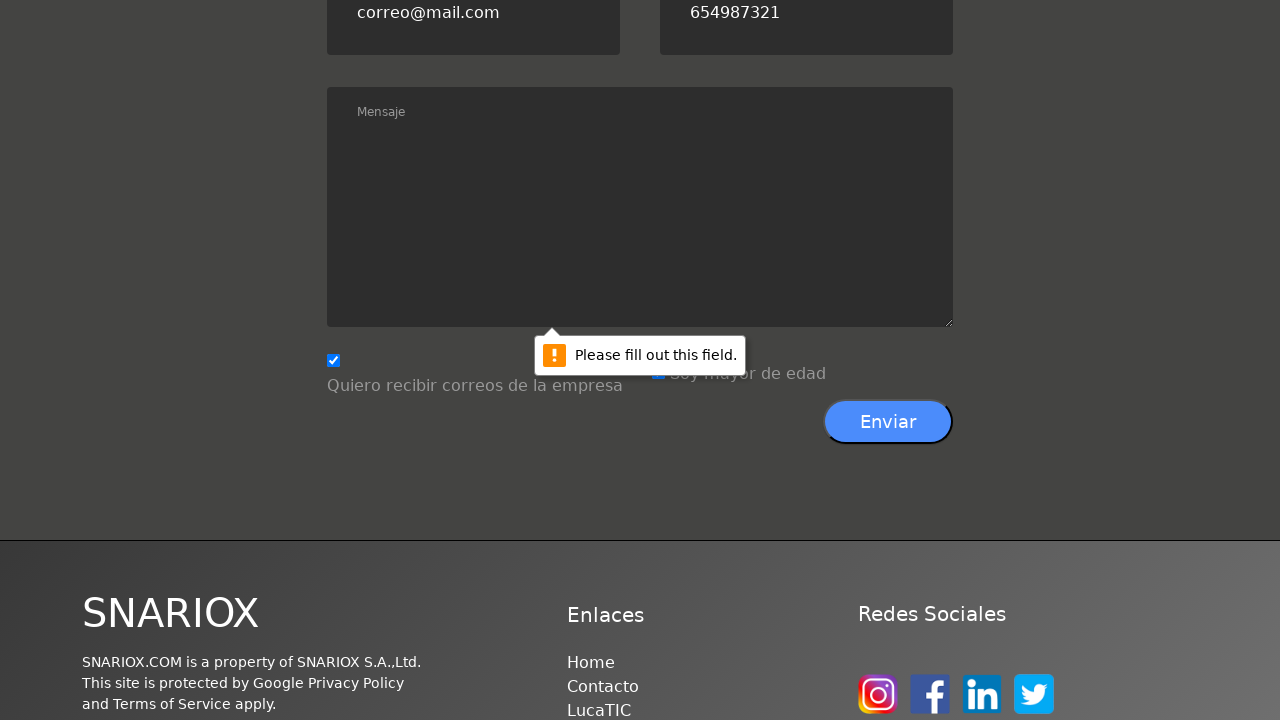

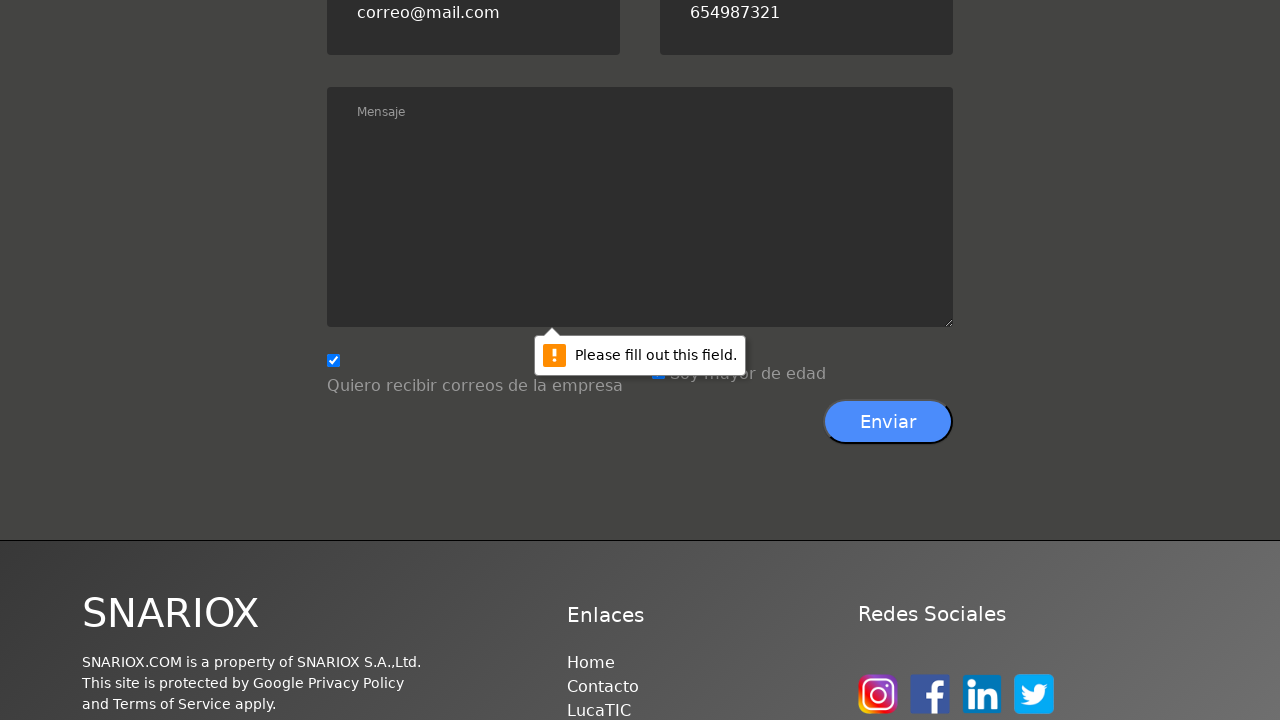